Tests table sorting functionality, searches for specific items with pagination, and verifies table filtering by searching for "Rice"

Starting URL: https://rahulshettyacademy.com/seleniumPractise/#/offers

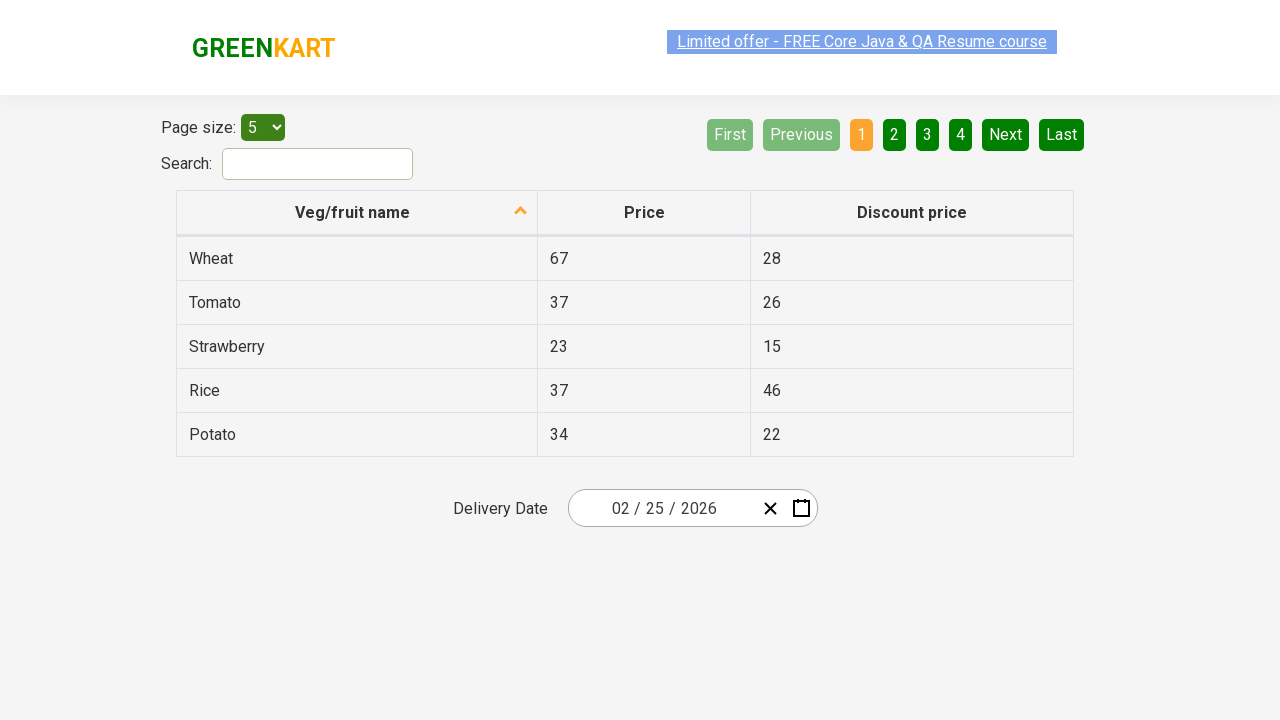

Clicked first column header to sort table at (357, 213) on xpath=//tr/th[1]
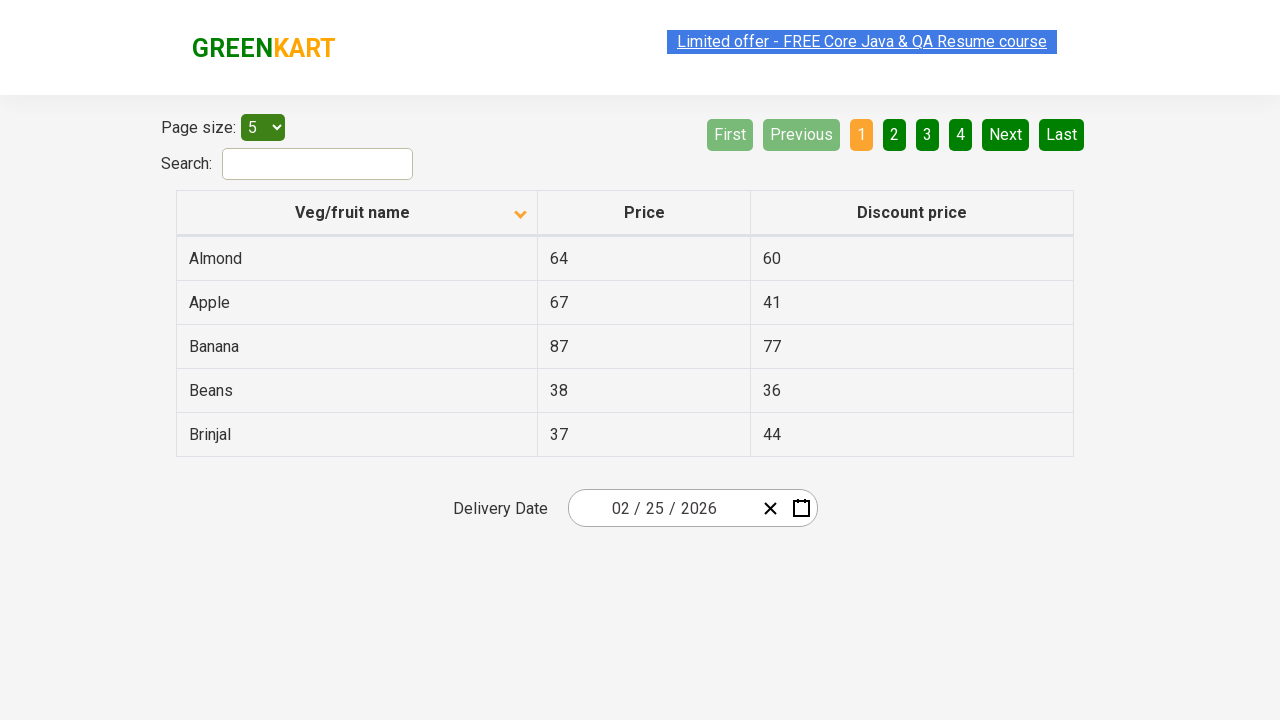

Table sorted and first column cells loaded
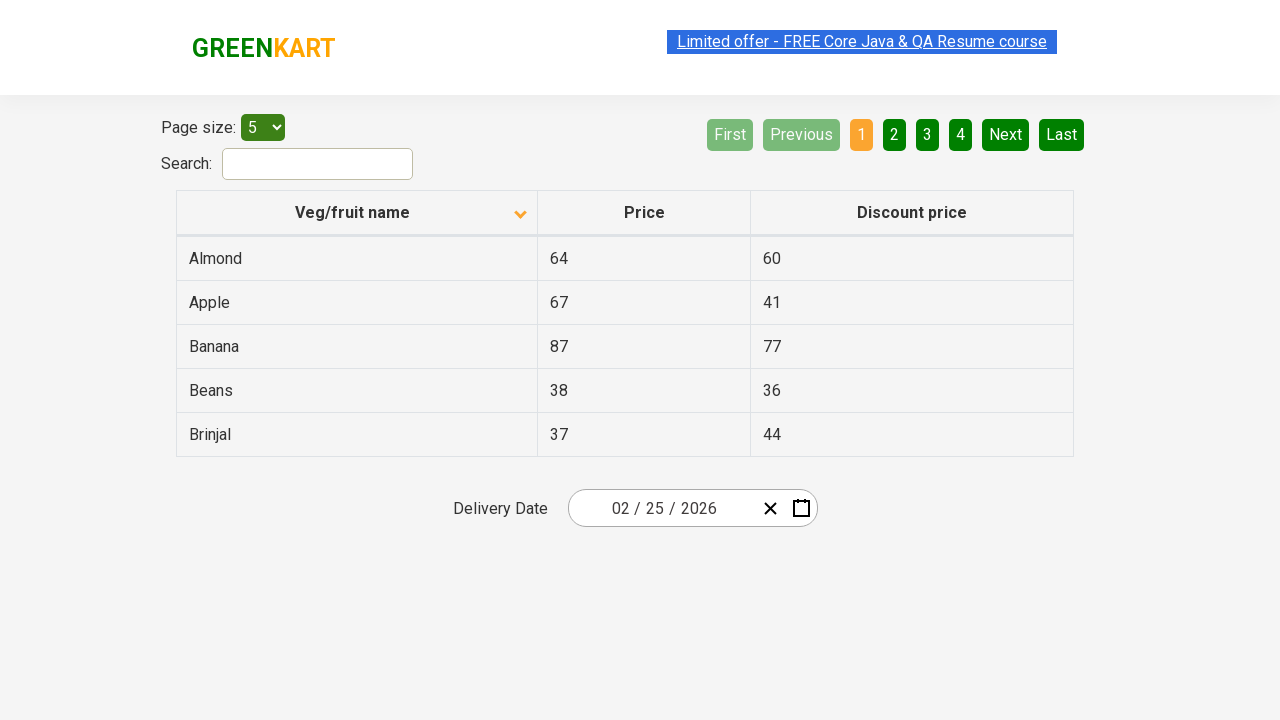

Retrieved 5 items from first column for sorting verification
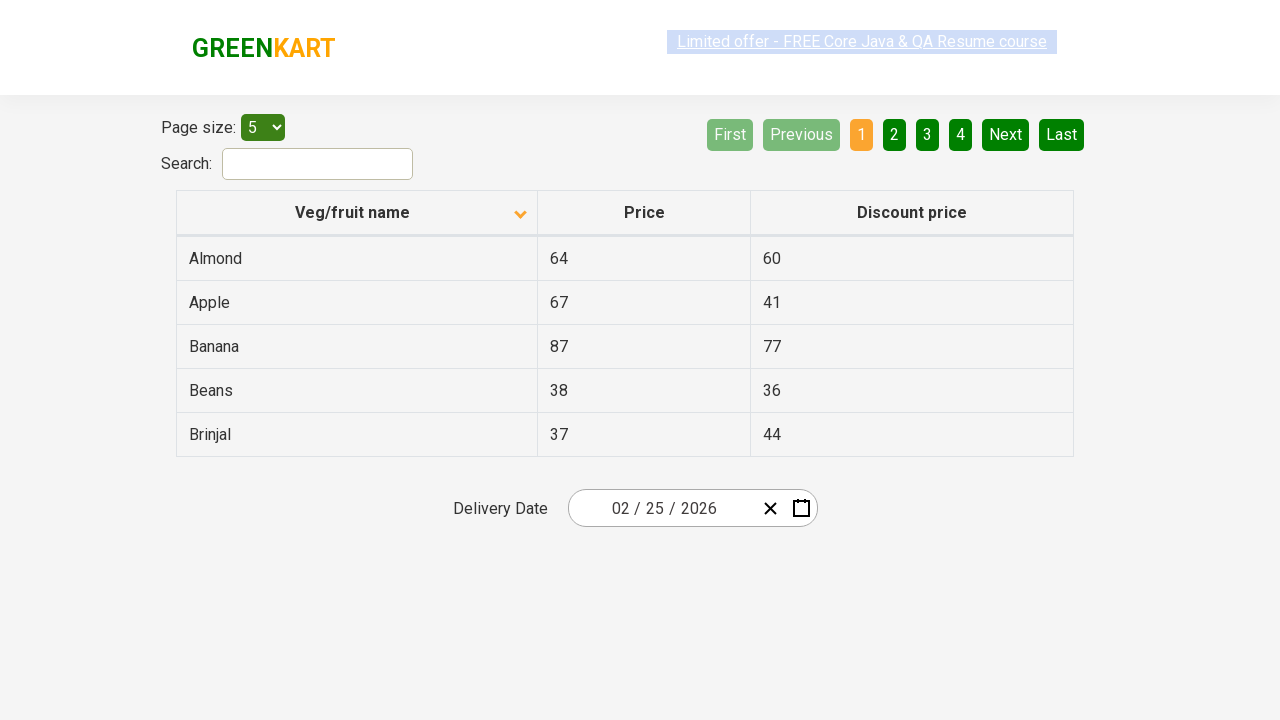

Verified table is sorted correctly
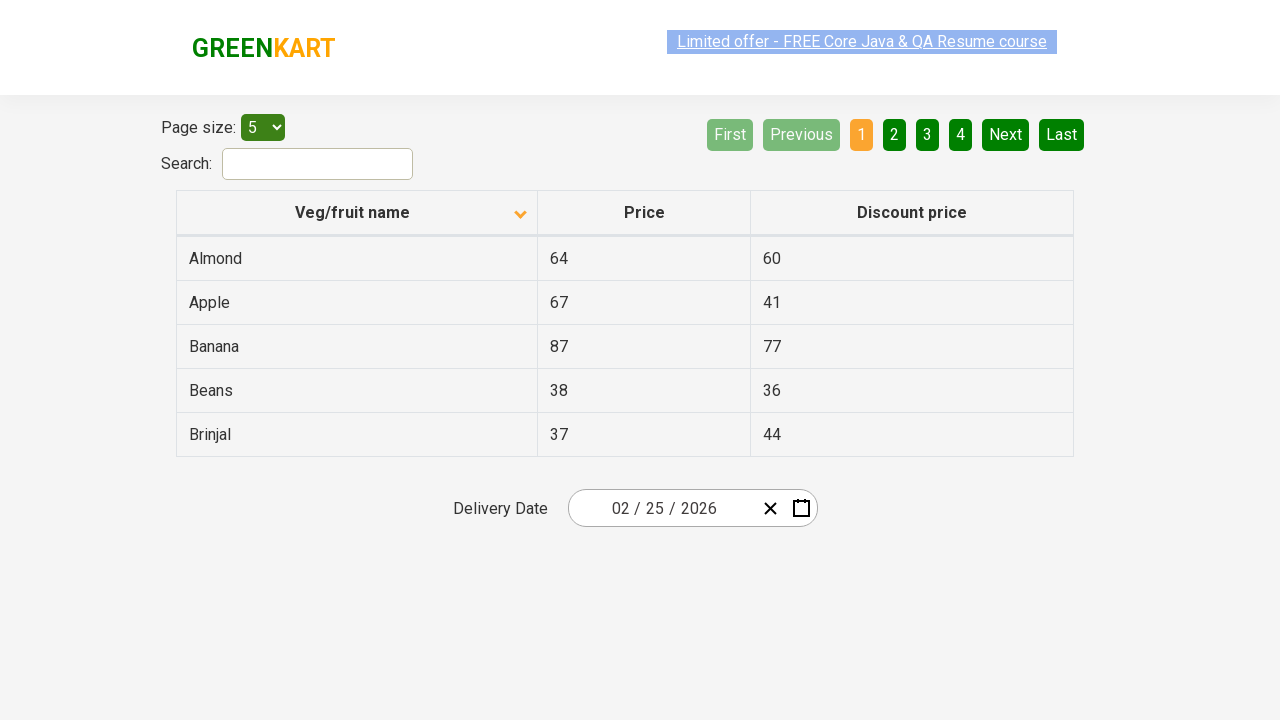

Searched current page for 'Rice' - found 0 match(es)
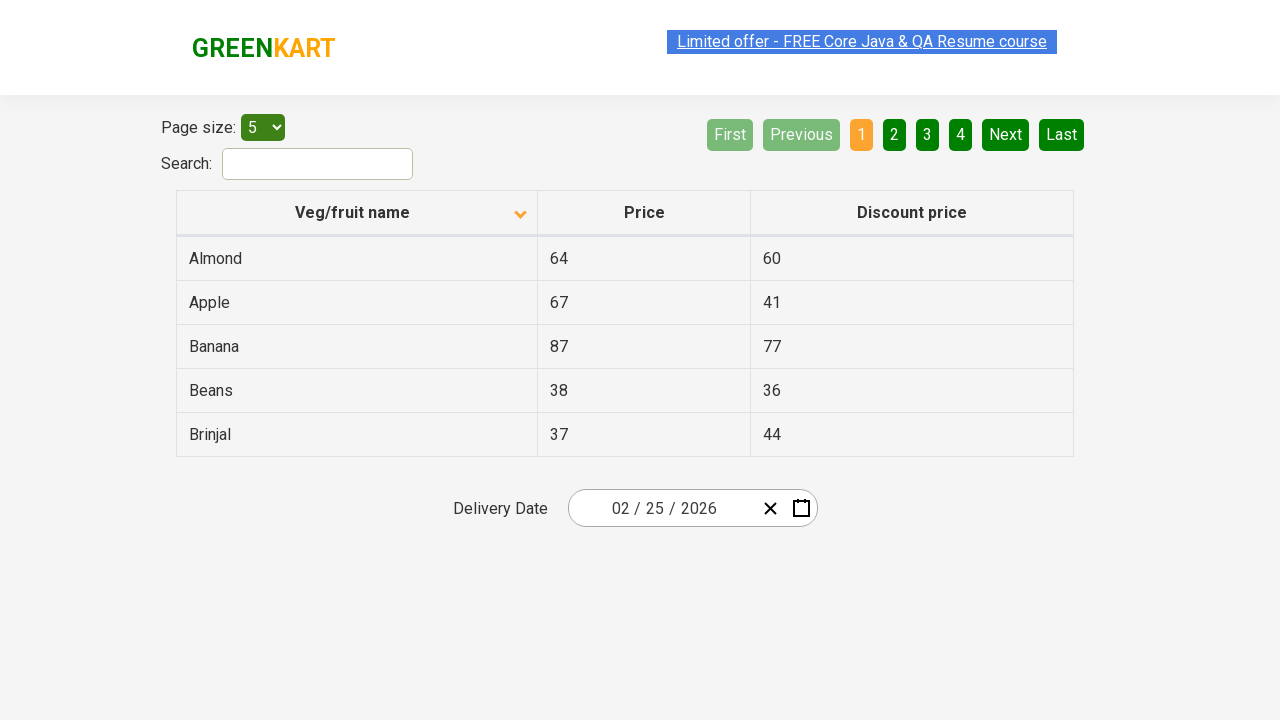

Rice not found on current page, clicked next page button at (1006, 134) on xpath=//a[@aria-label='Next']
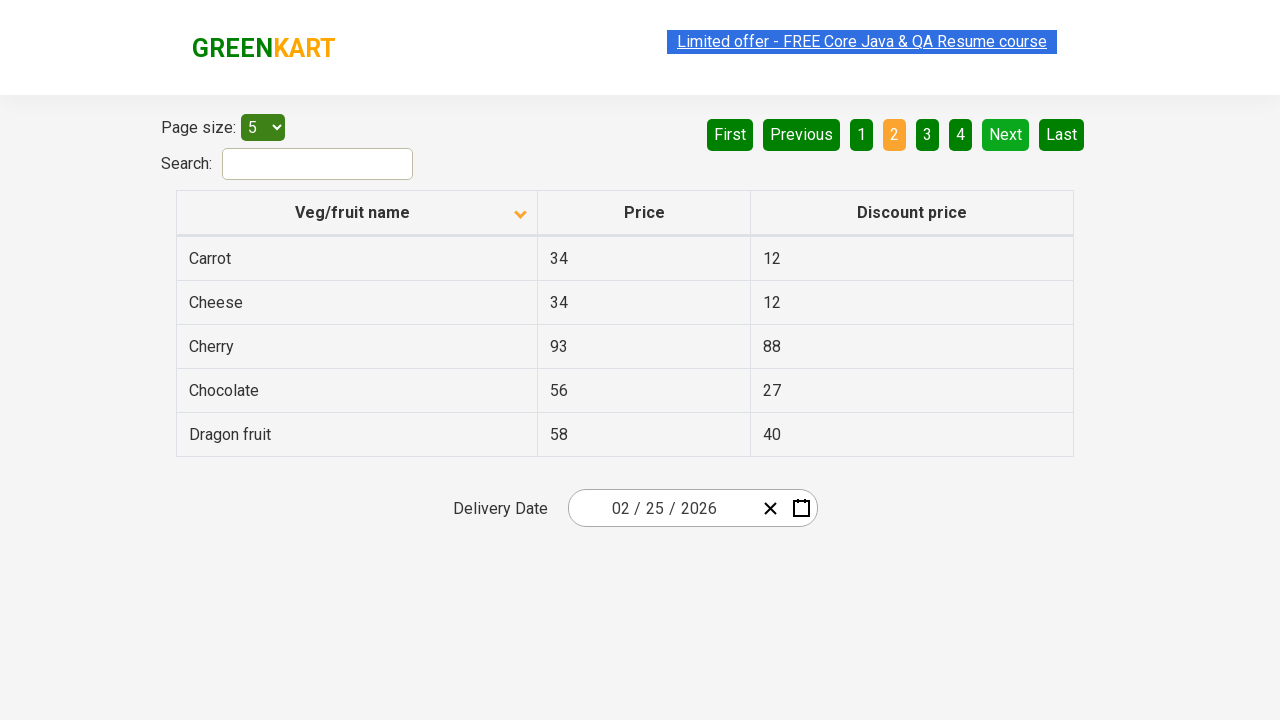

Waited for next page table to load
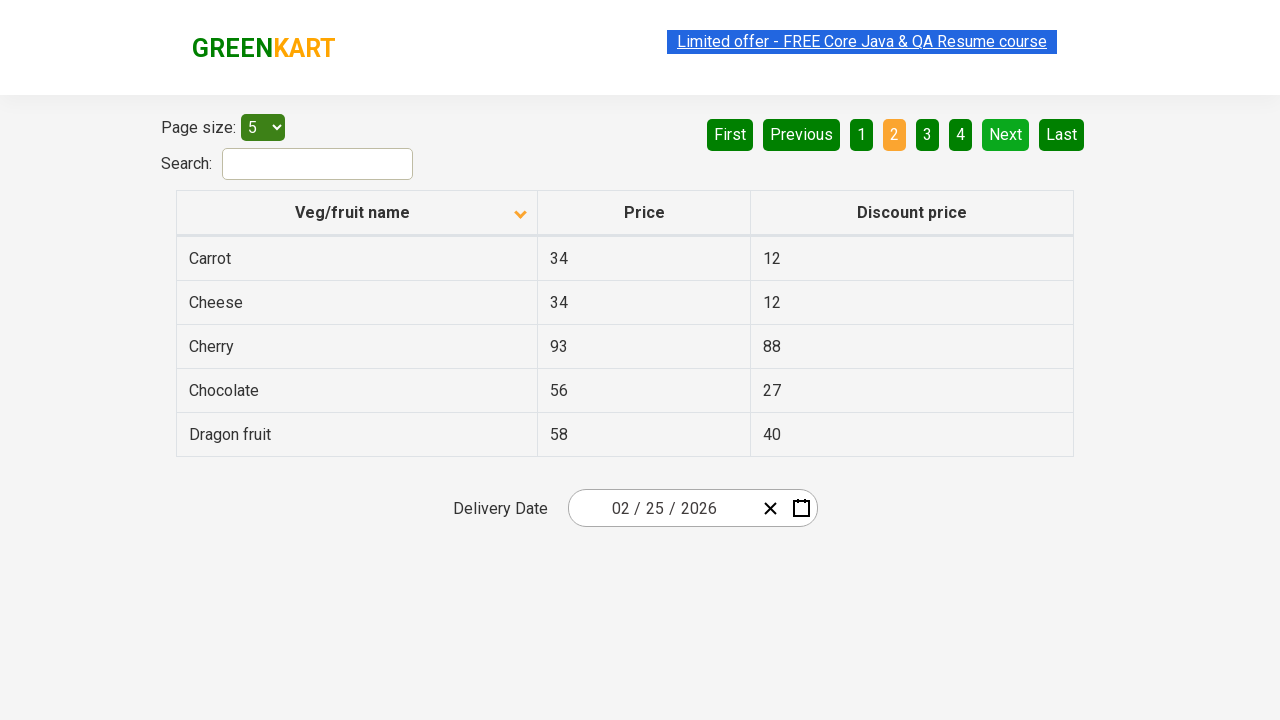

Searched current page for 'Rice' - found 0 match(es)
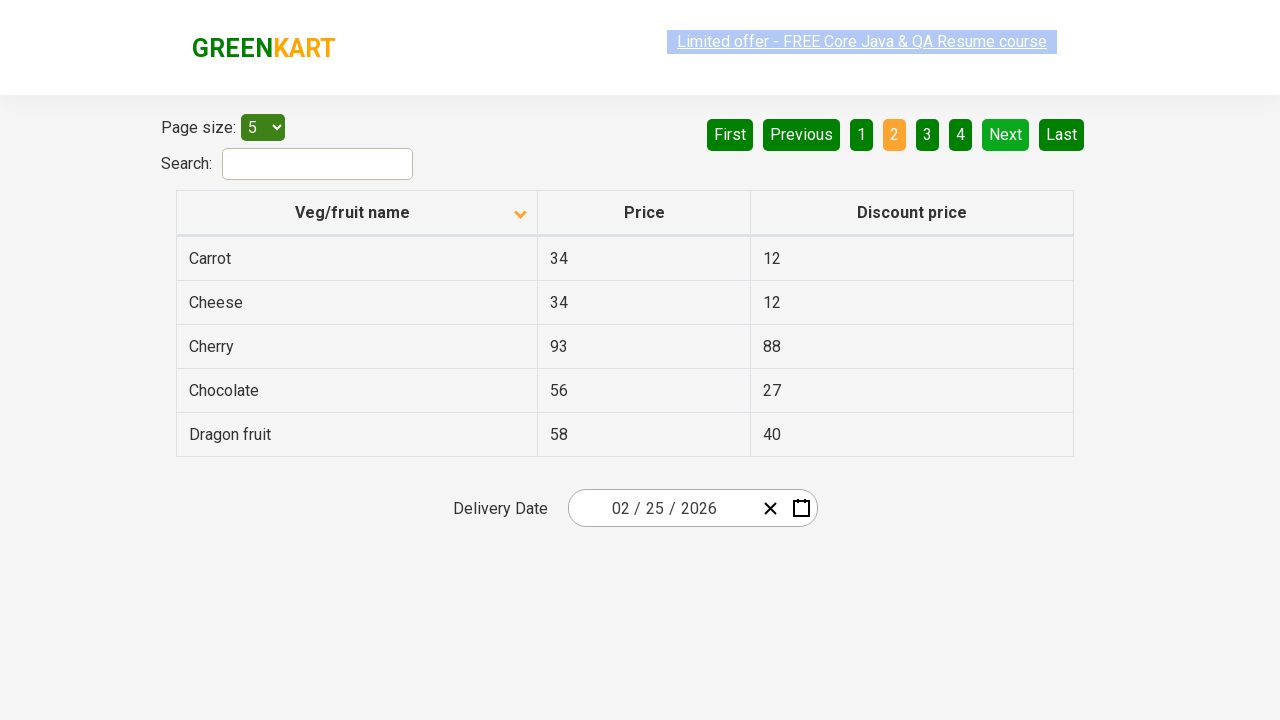

Rice not found on current page, clicked next page button at (1006, 134) on xpath=//a[@aria-label='Next']
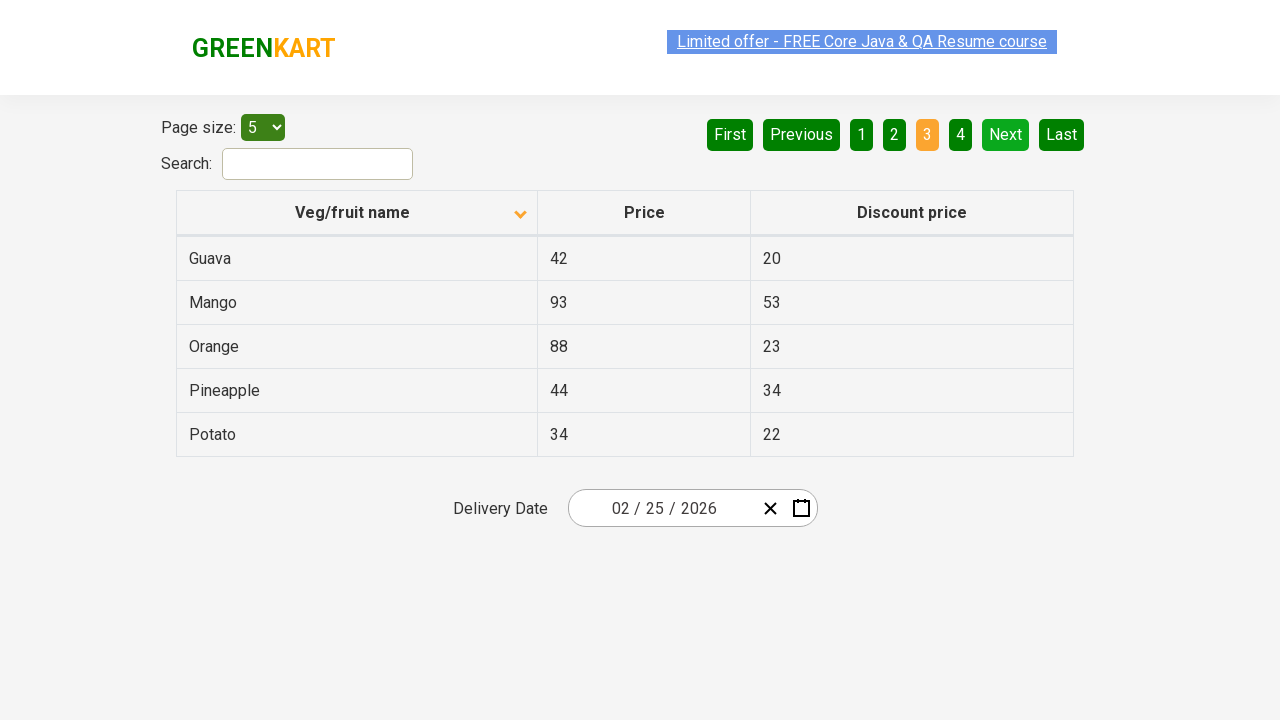

Waited for next page table to load
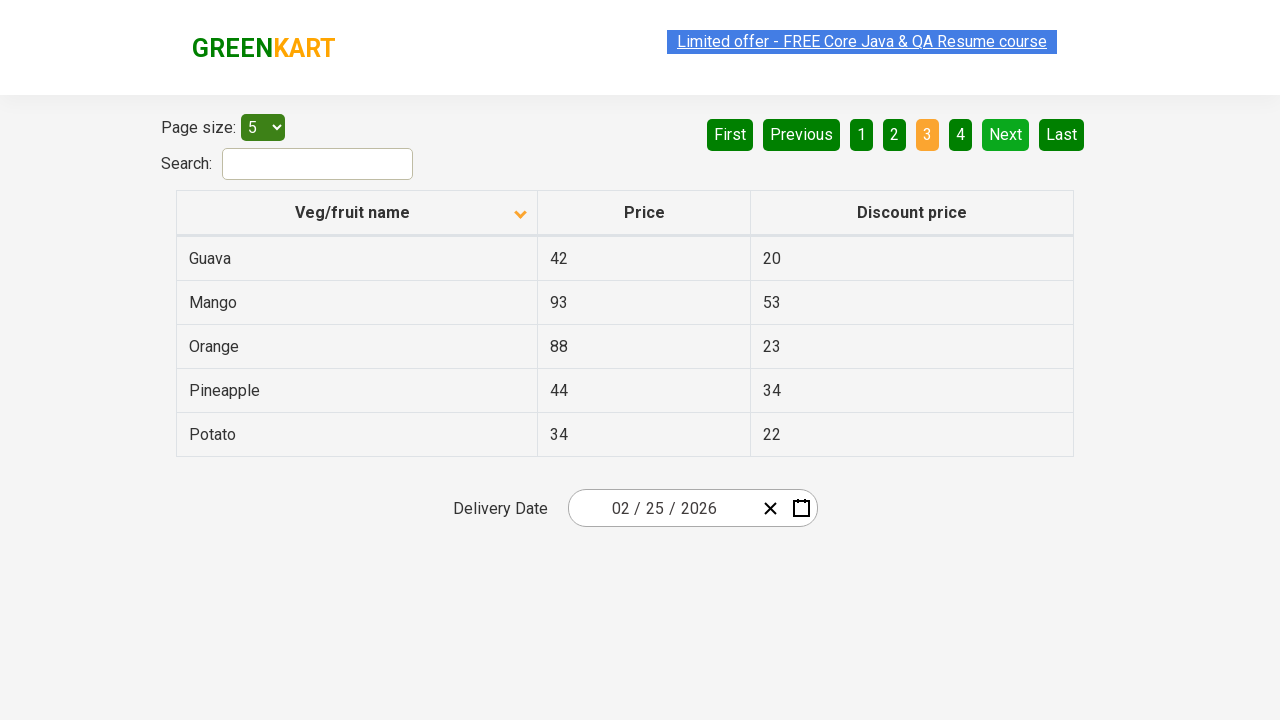

Searched current page for 'Rice' - found 0 match(es)
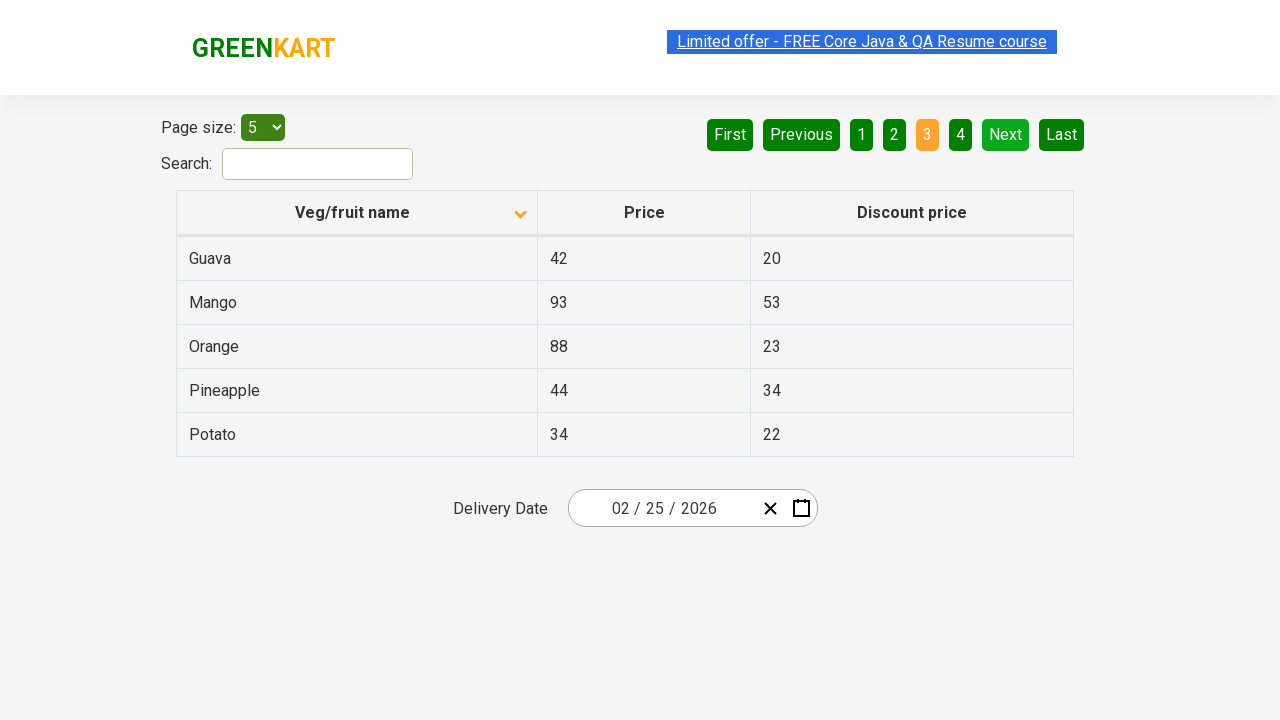

Rice not found on current page, clicked next page button at (1006, 134) on xpath=//a[@aria-label='Next']
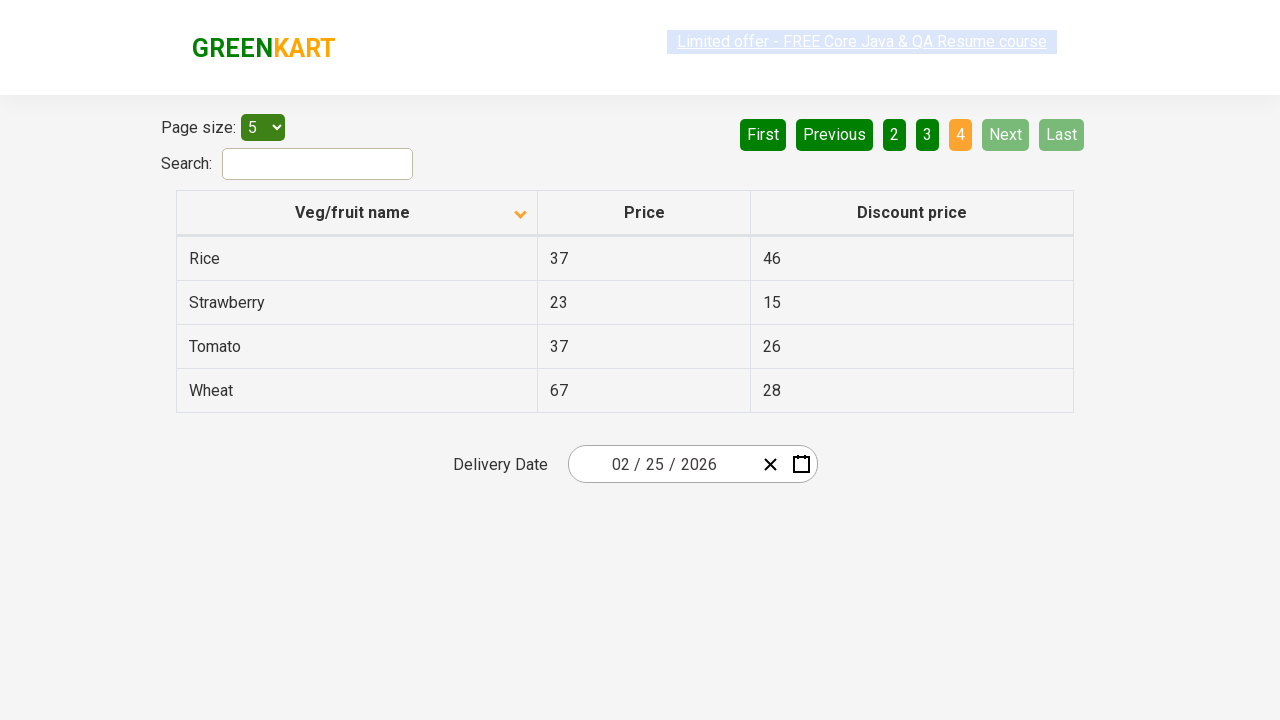

Waited for next page table to load
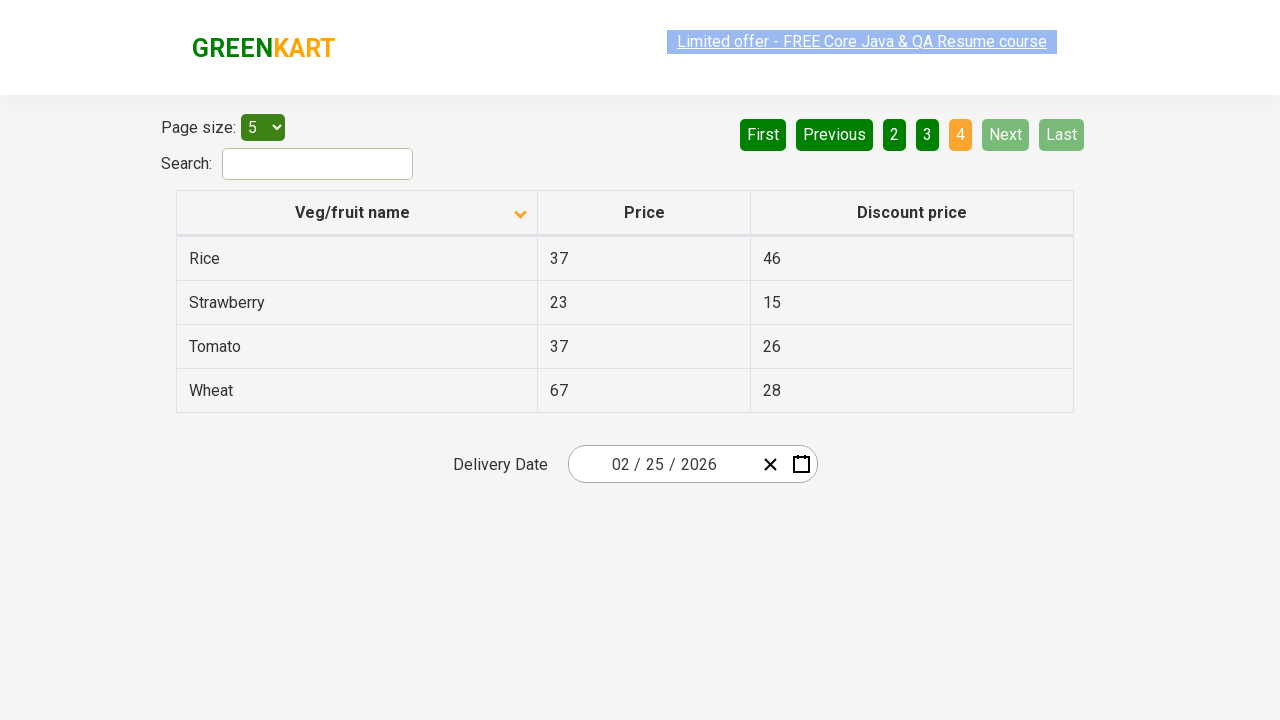

Searched current page for 'Rice' - found 1 match(es)
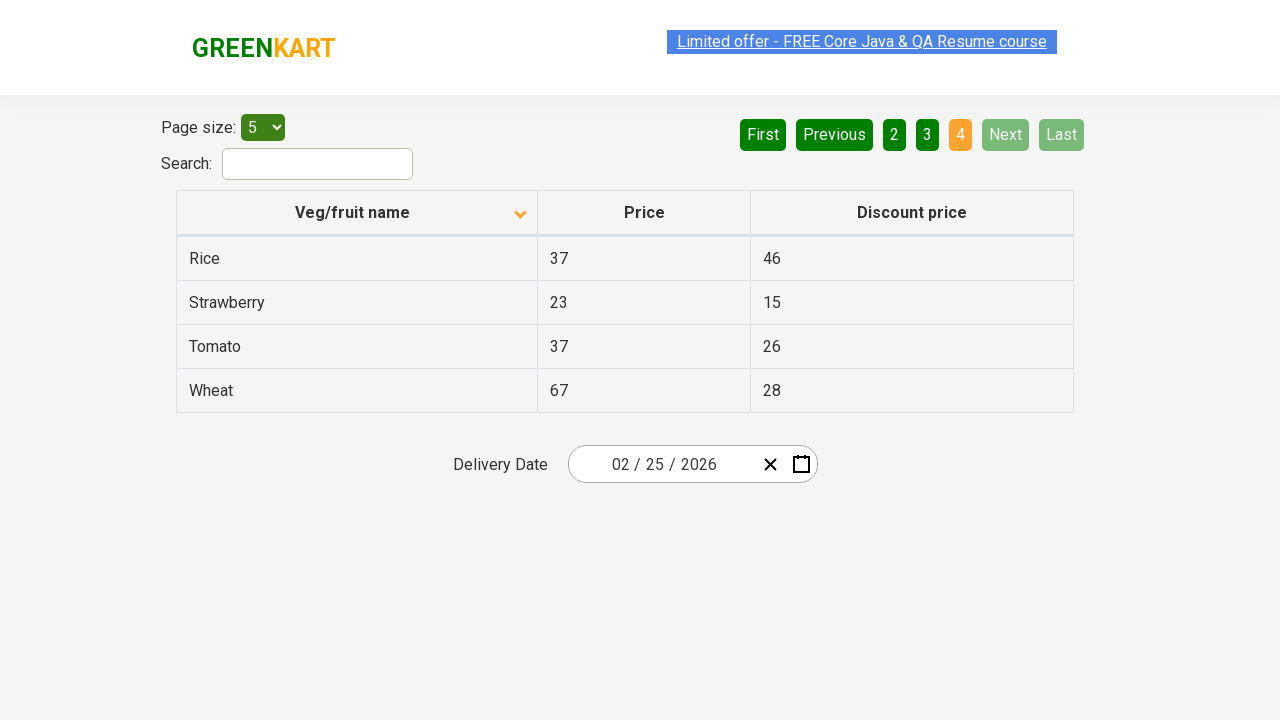

Found Rice with price: 37
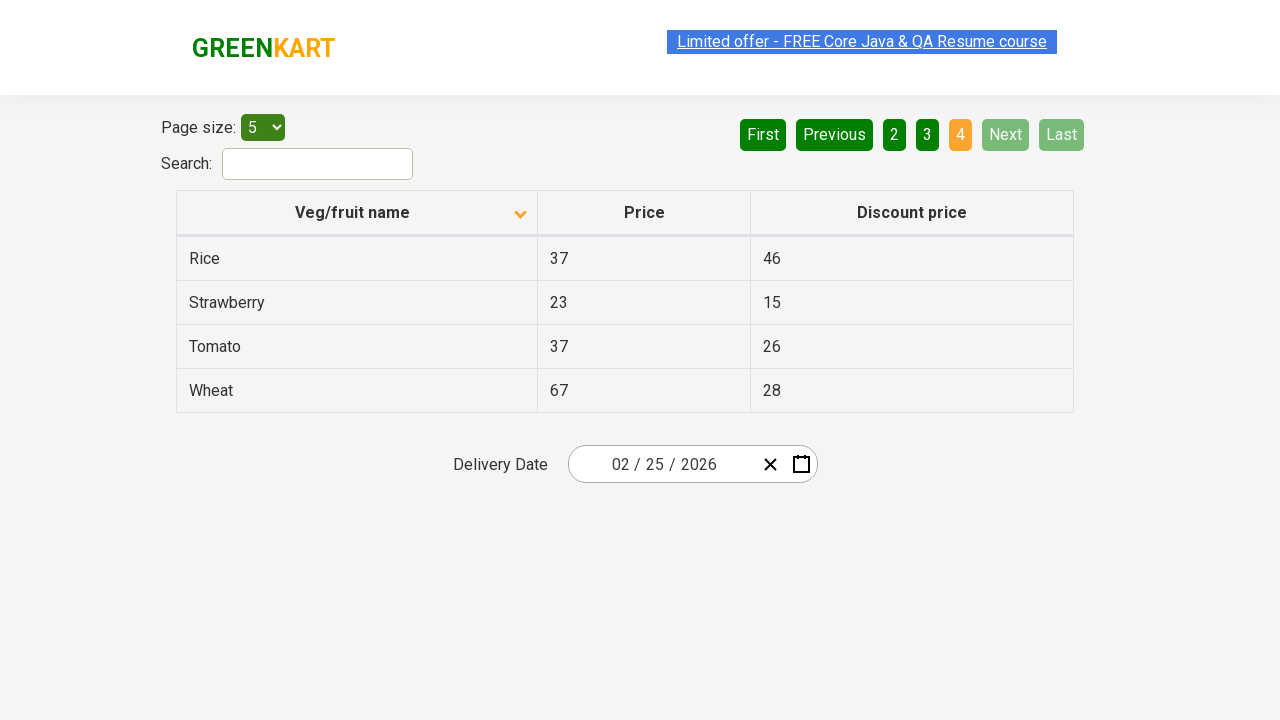

Filled search field with 'Rice' to filter table on #search-field
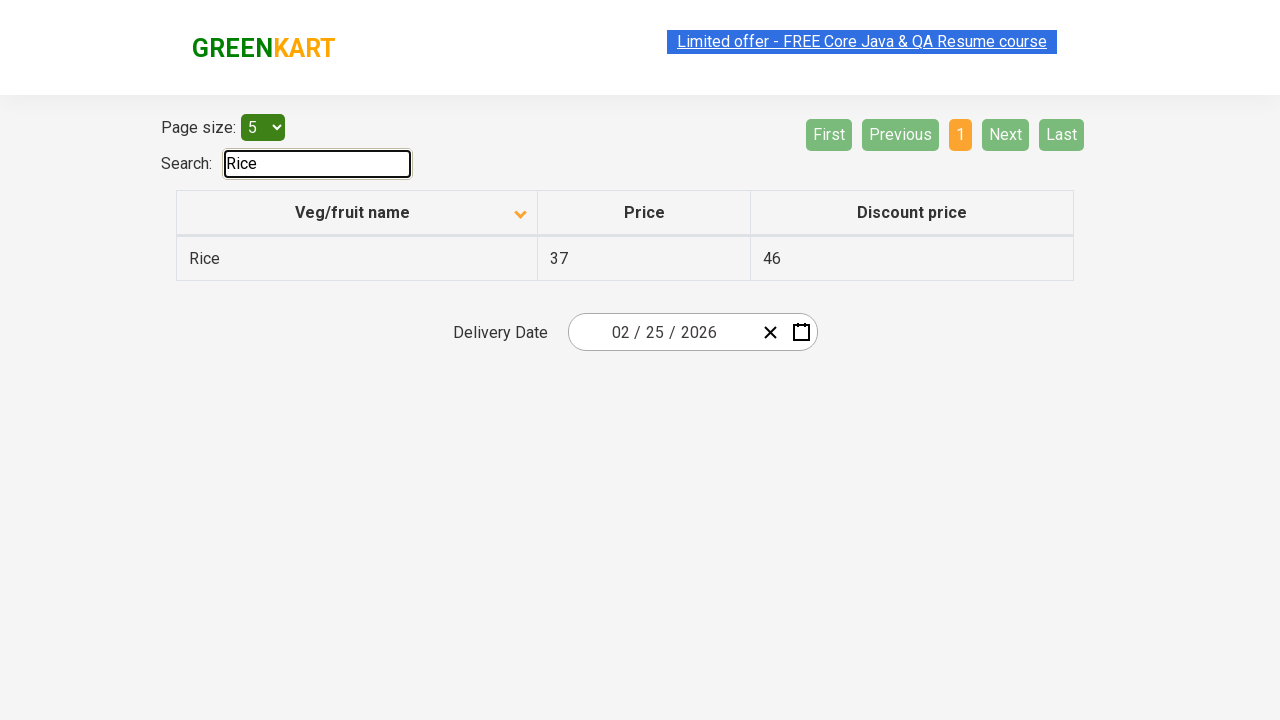

Waited for filter to apply
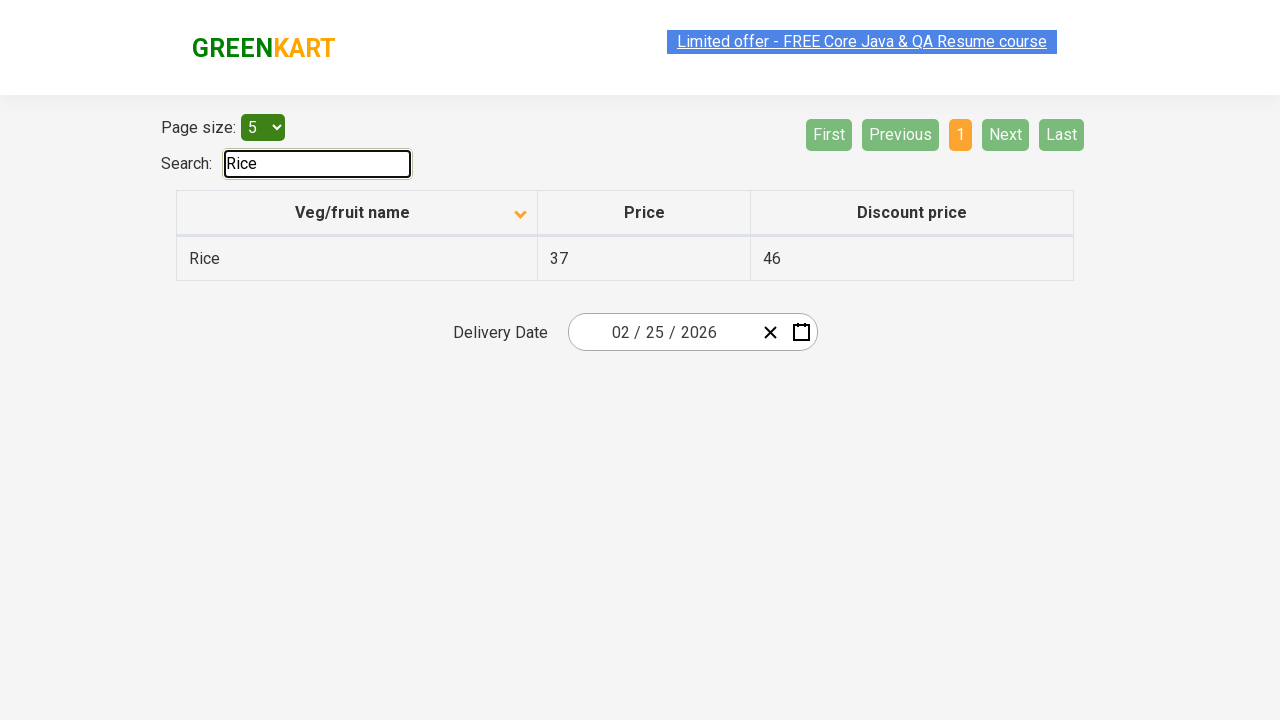

Verified filter results - 1 rows contain 'Rice' out of 1 total rows
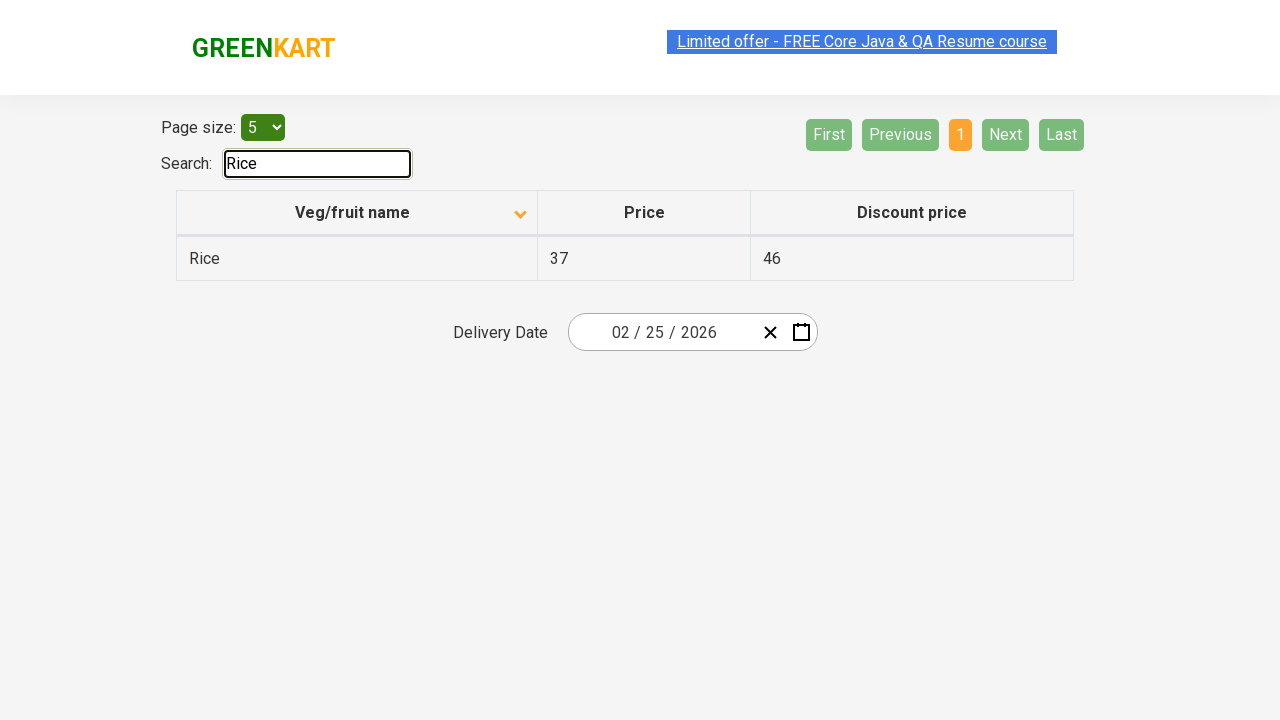

Confirmed filter is working correctly - all rows contain 'Rice'
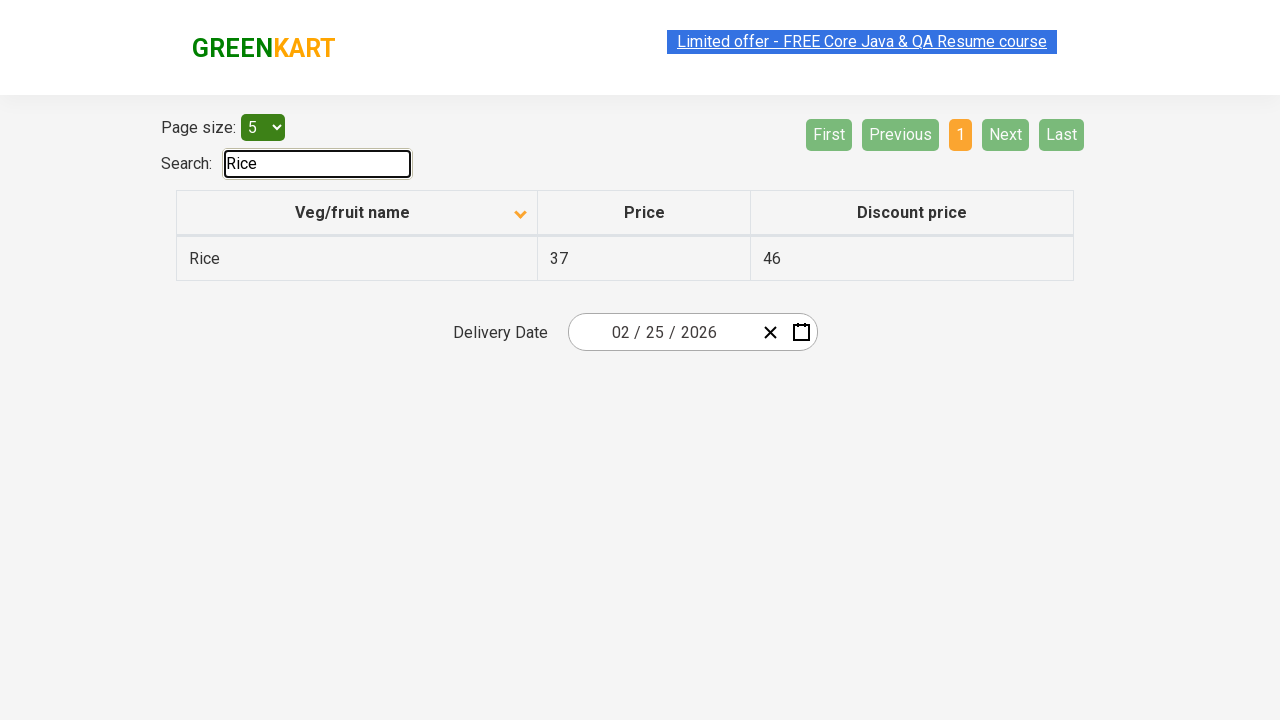

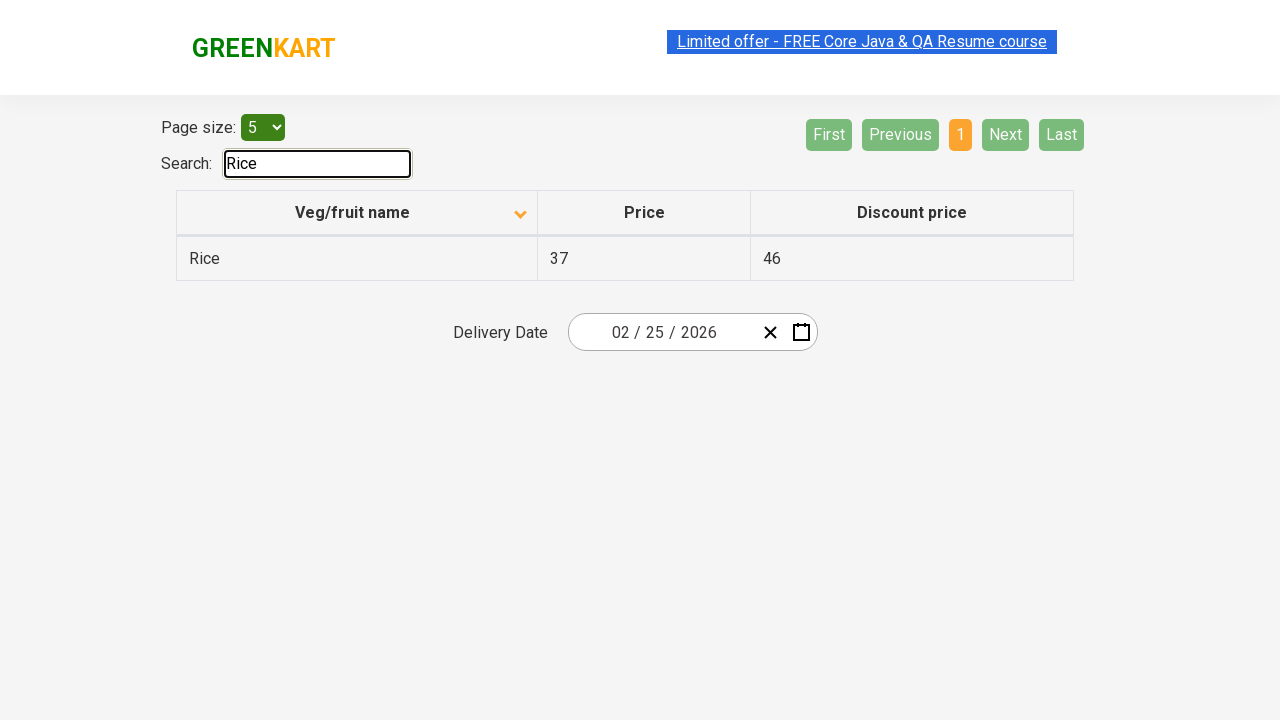